Tests selecting a hobby checkbox in a registration form

Starting URL: http://demo.automationtesting.in/Register.html

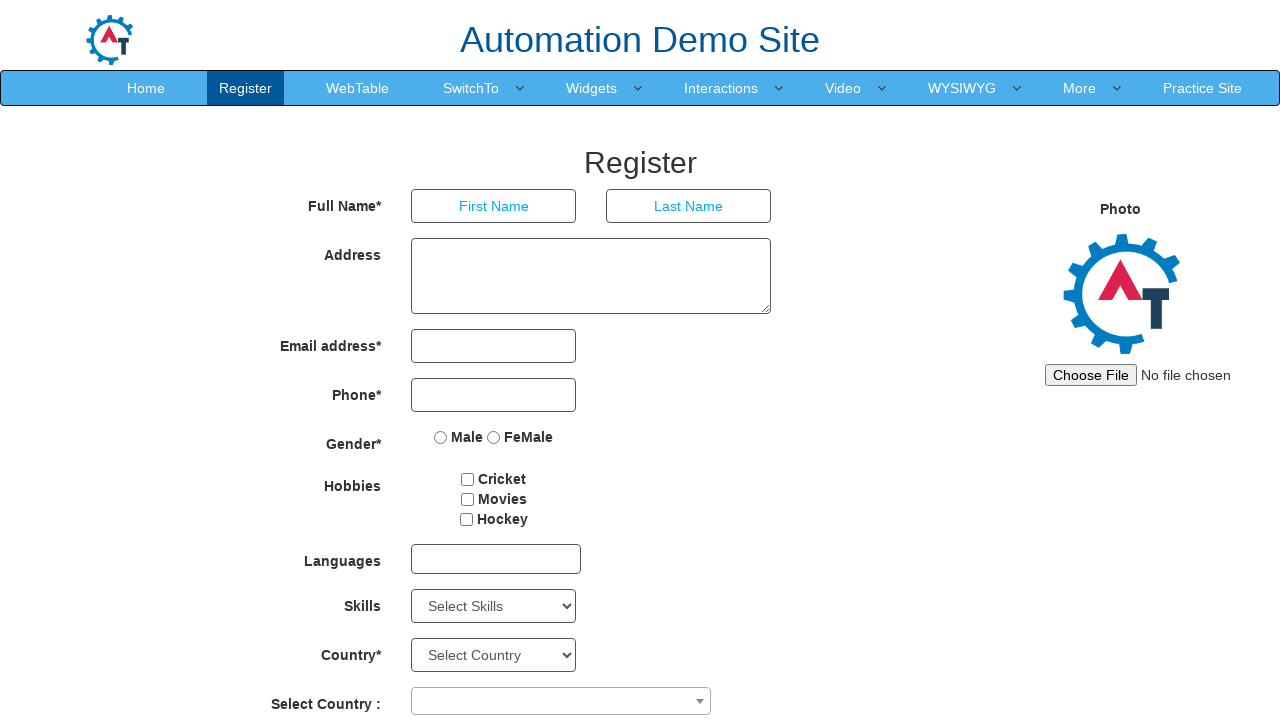

Clicked hobby checkbox (checkbox2) at (467, 499) on input#checkbox2
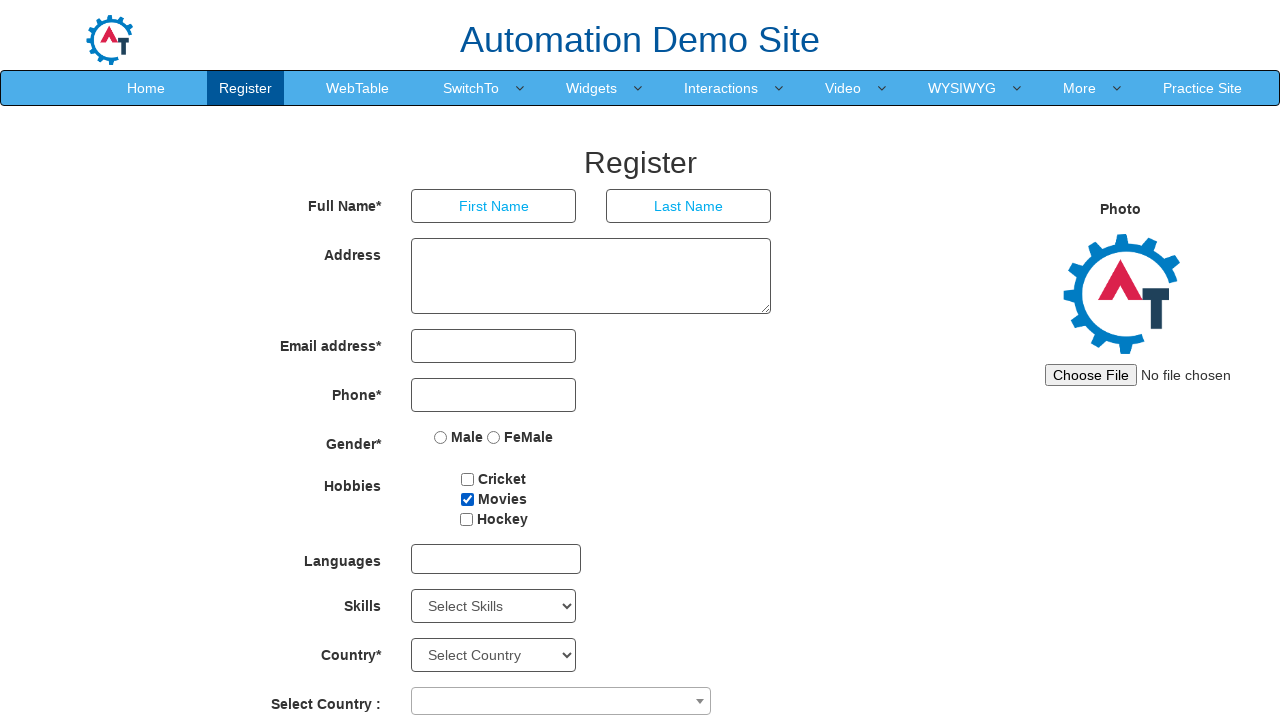

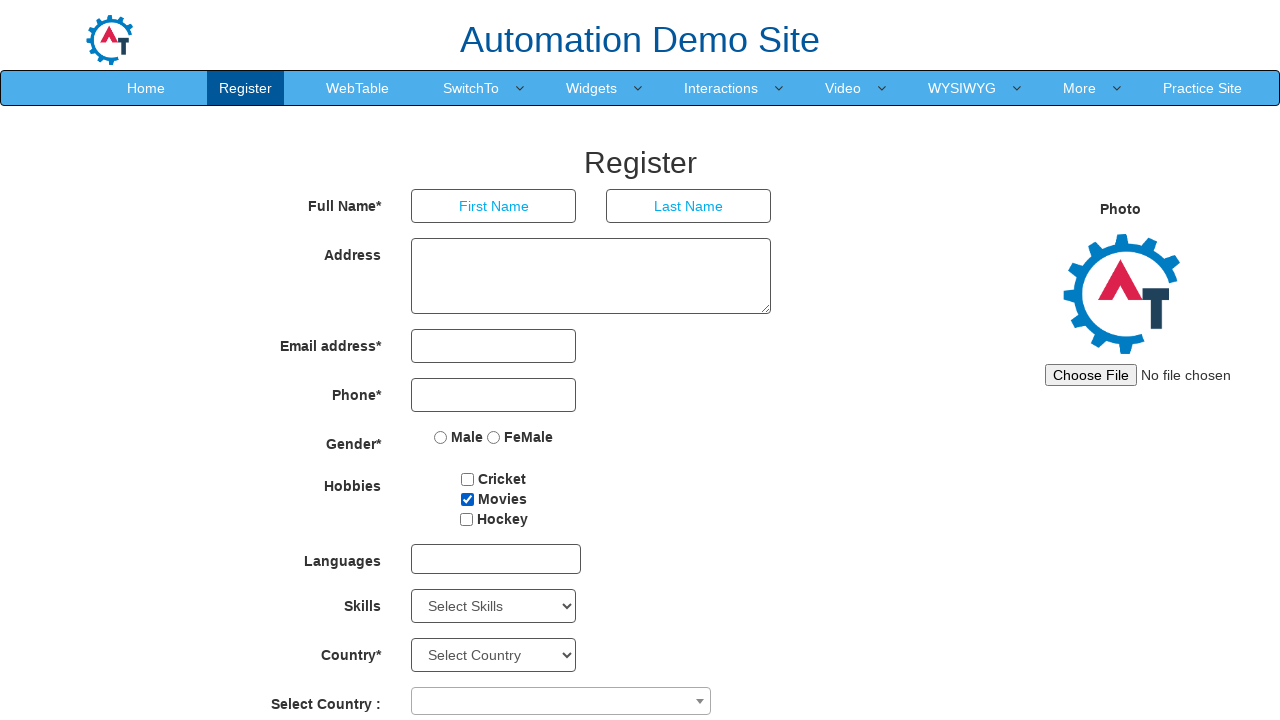